Tests that Clear completed button is hidden when no items are completed

Starting URL: https://demo.playwright.dev/todomvc

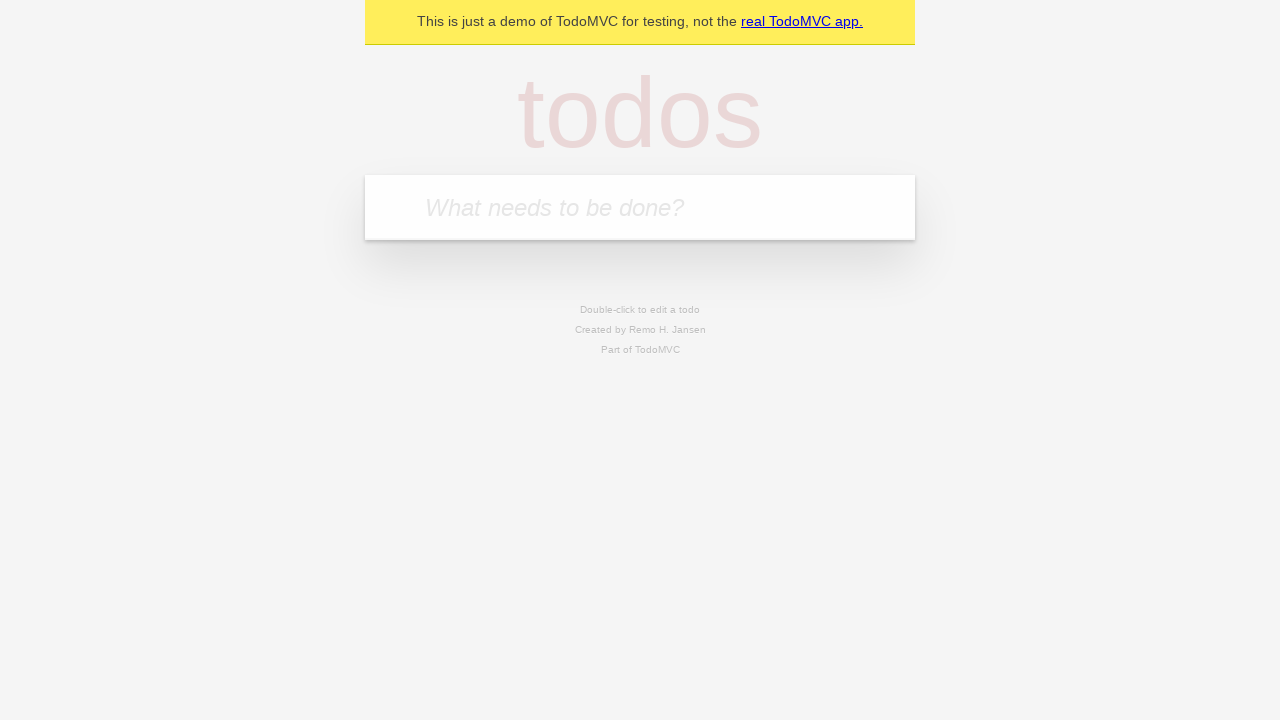

Filled first todo with 'buy some cheese' on internal:attr=[placeholder="What needs to be done?"i]
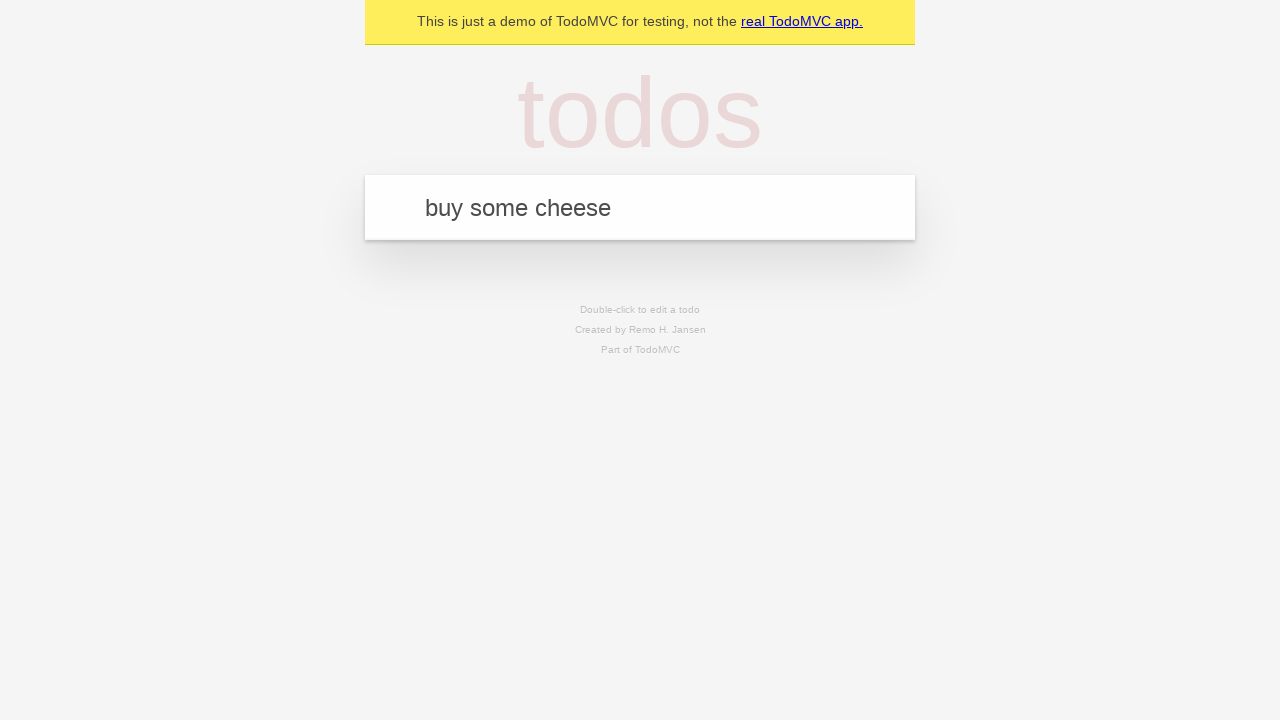

Pressed Enter to add first todo on internal:attr=[placeholder="What needs to be done?"i]
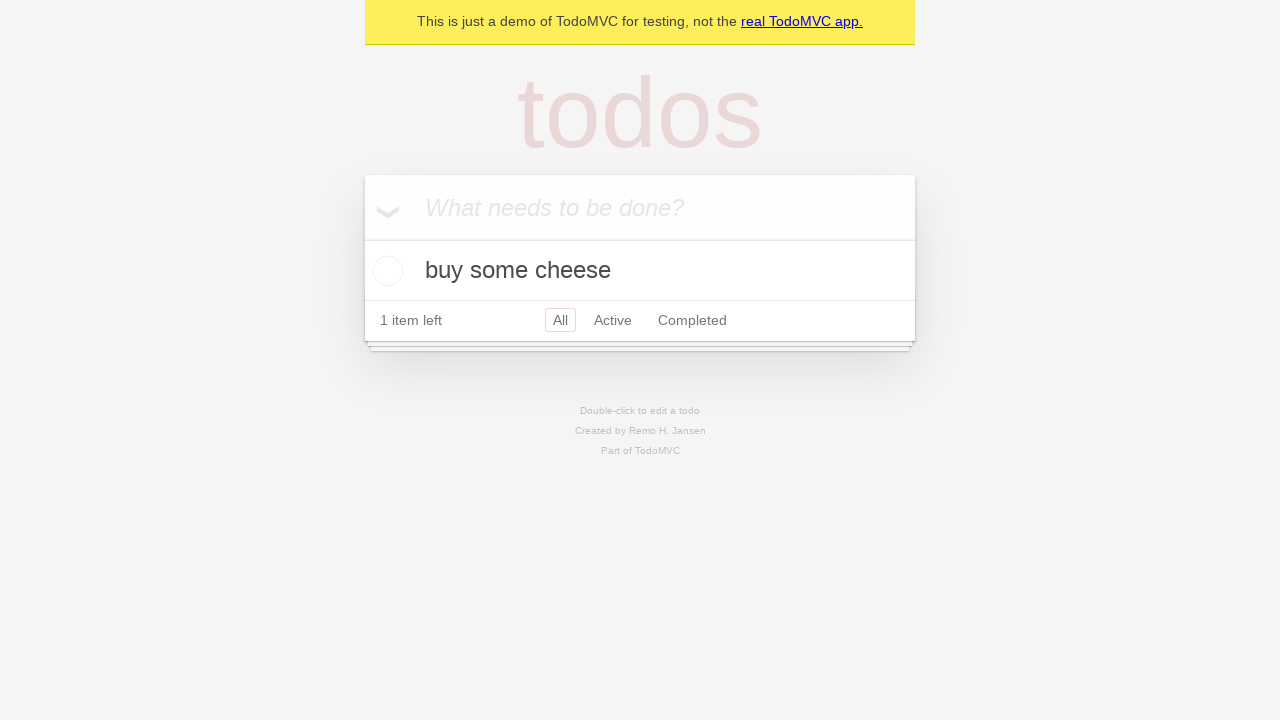

Filled second todo with 'feed the cat' on internal:attr=[placeholder="What needs to be done?"i]
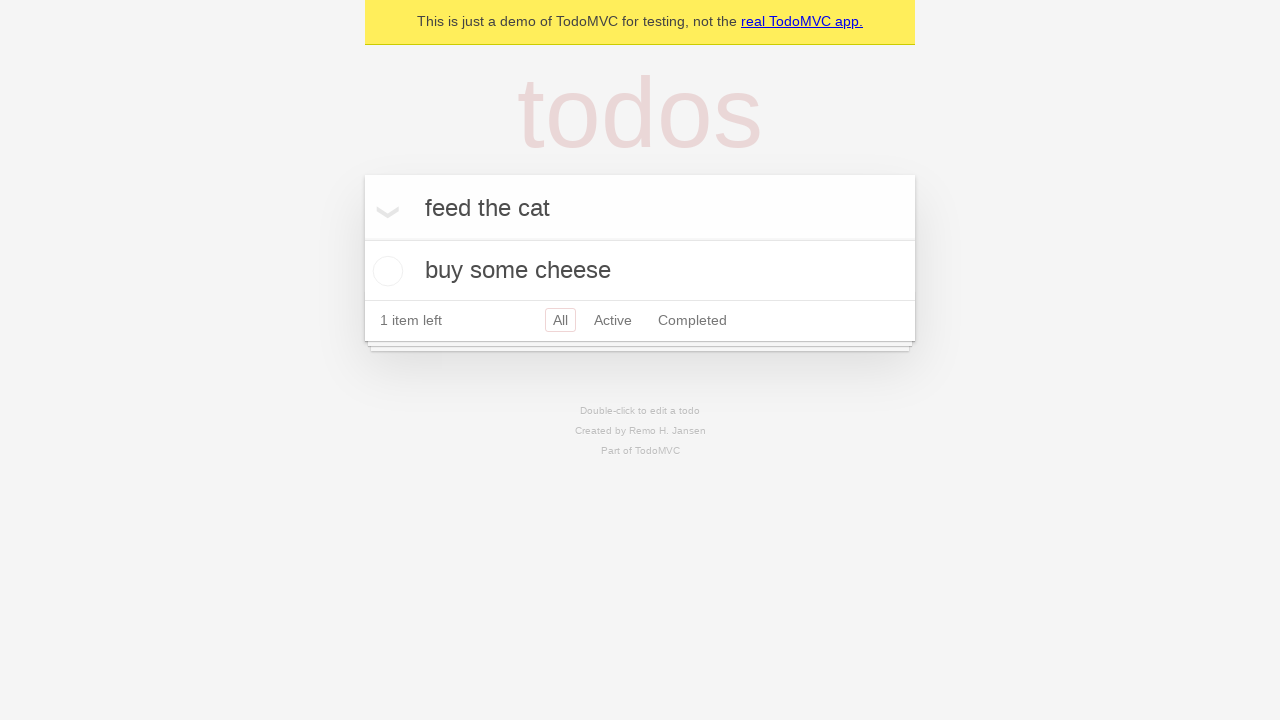

Pressed Enter to add second todo on internal:attr=[placeholder="What needs to be done?"i]
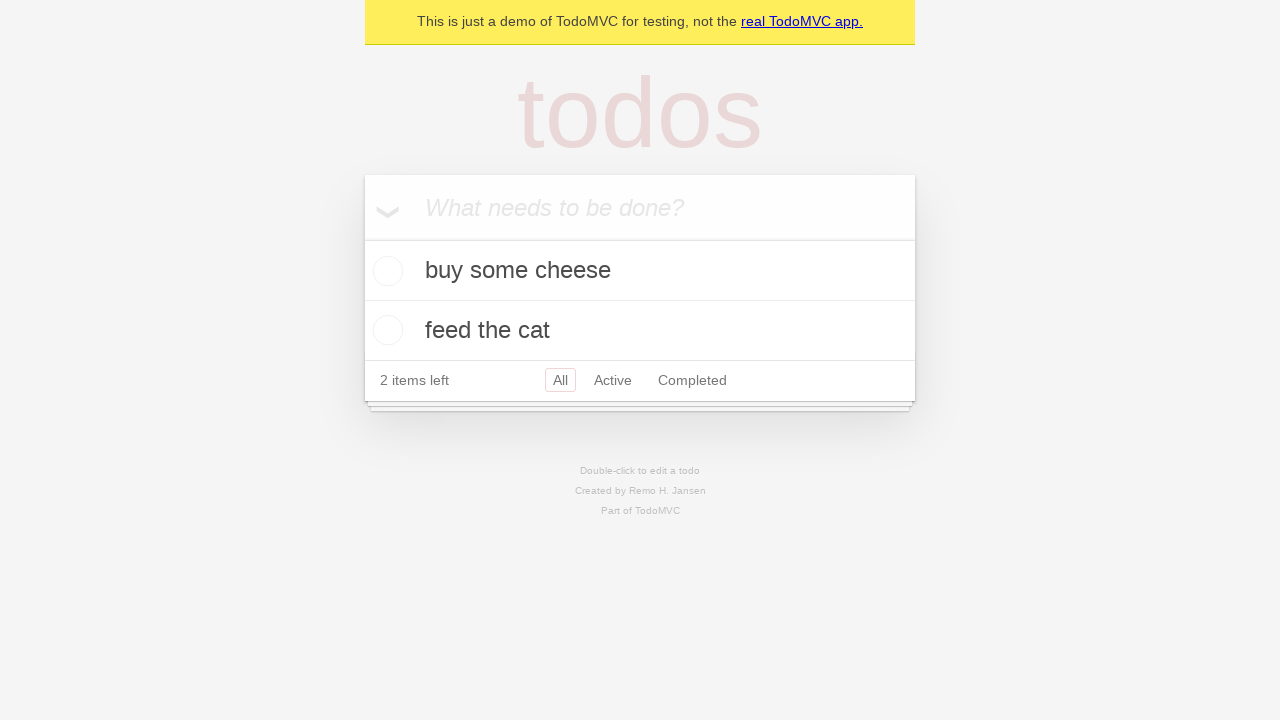

Filled third todo with 'book a doctors appointment' on internal:attr=[placeholder="What needs to be done?"i]
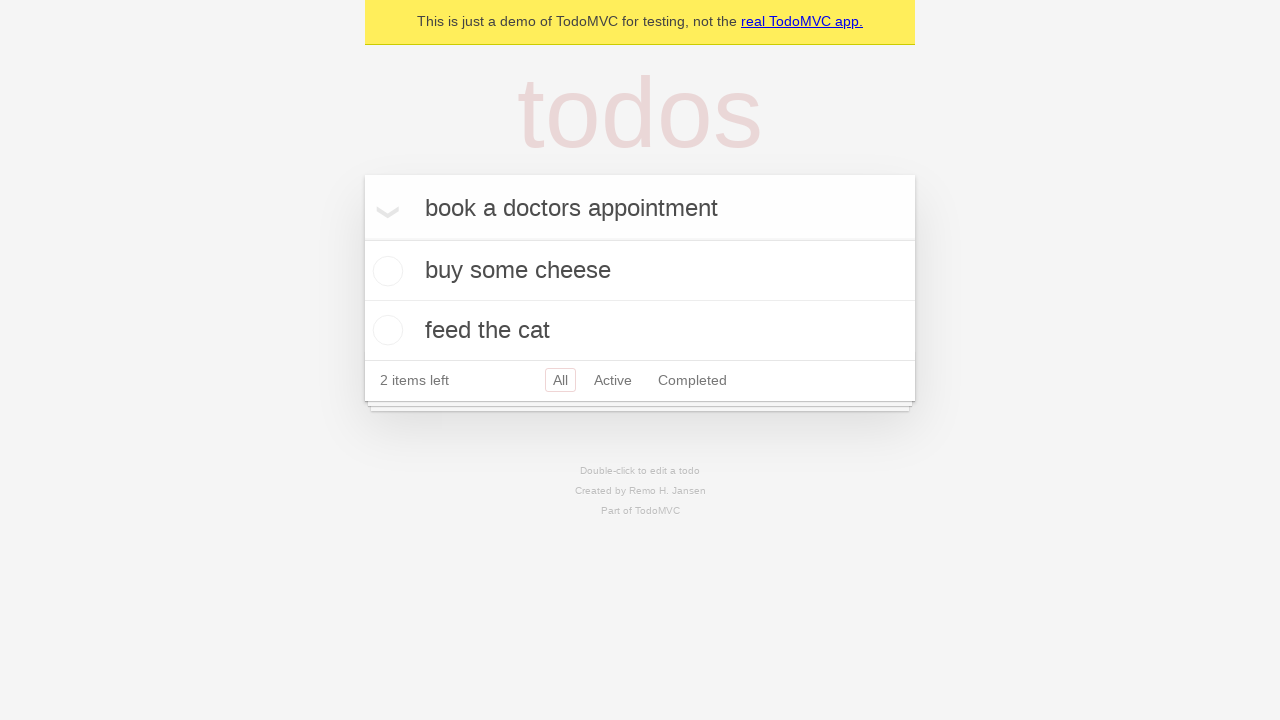

Pressed Enter to add third todo on internal:attr=[placeholder="What needs to be done?"i]
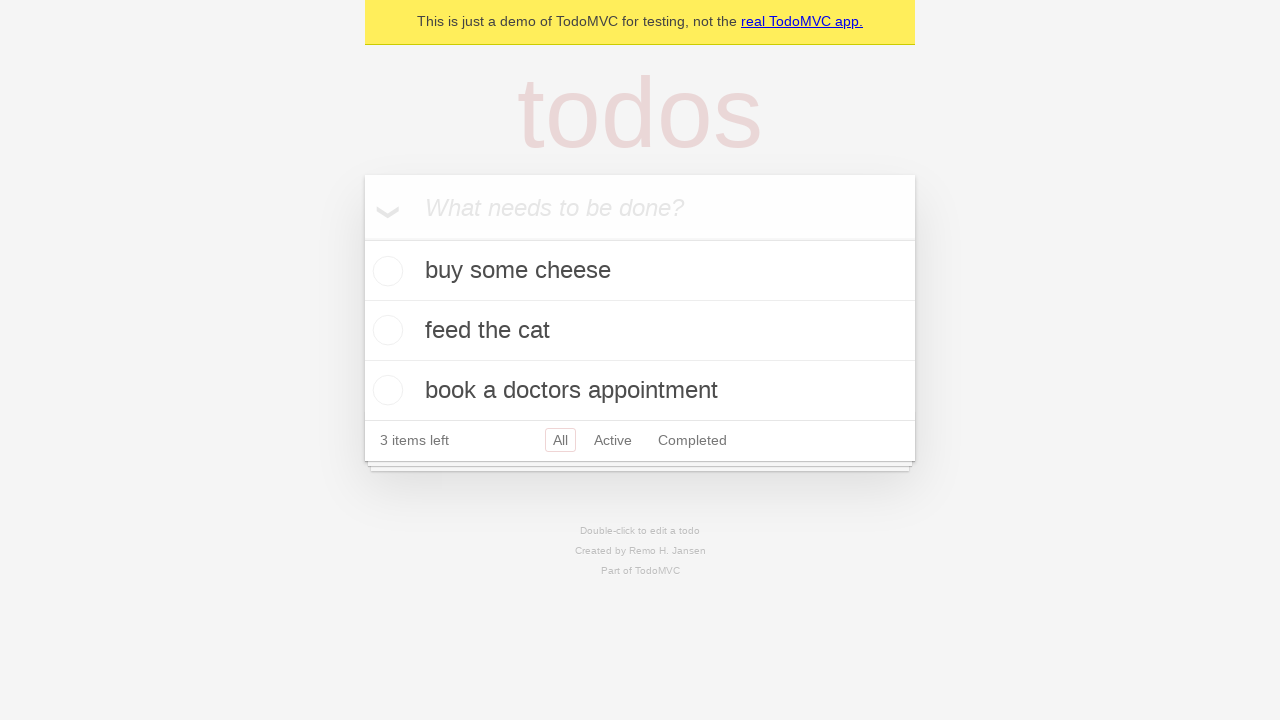

Checked the first todo item at (385, 271) on .todo-list li .toggle >> nth=0
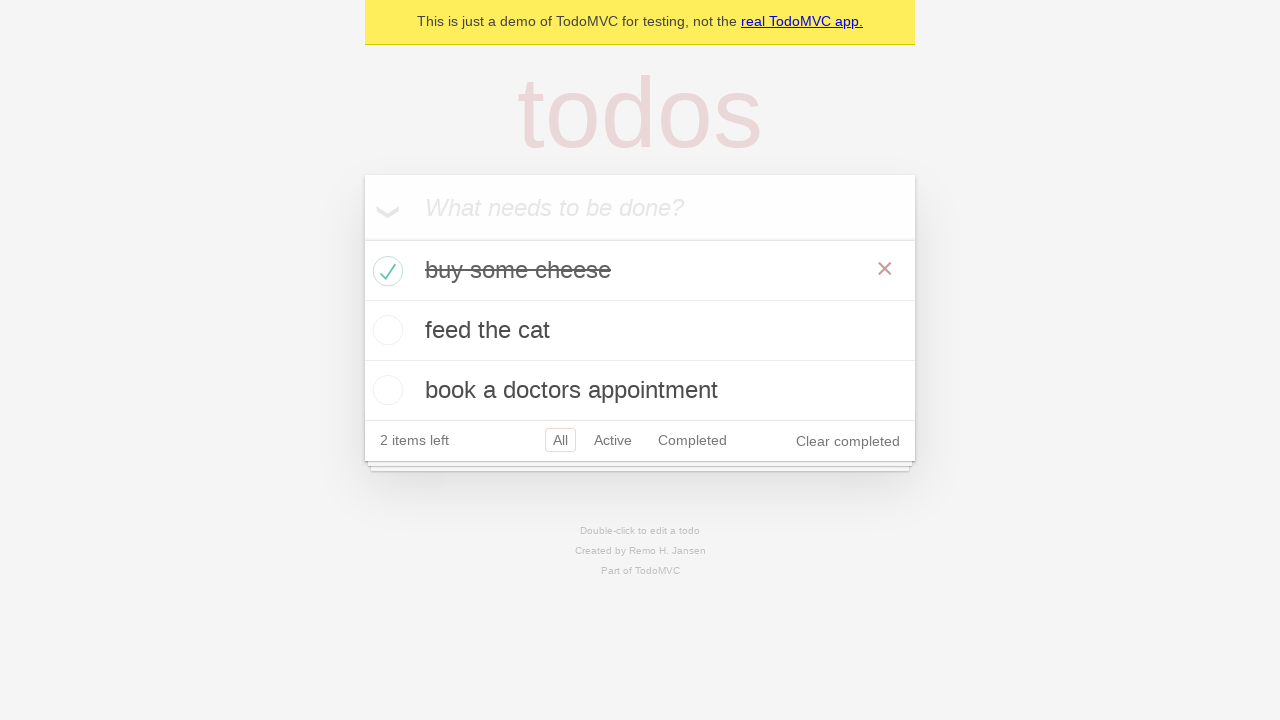

Clicked 'Clear completed' button to remove completed todo at (848, 441) on internal:role=button[name="Clear completed"i]
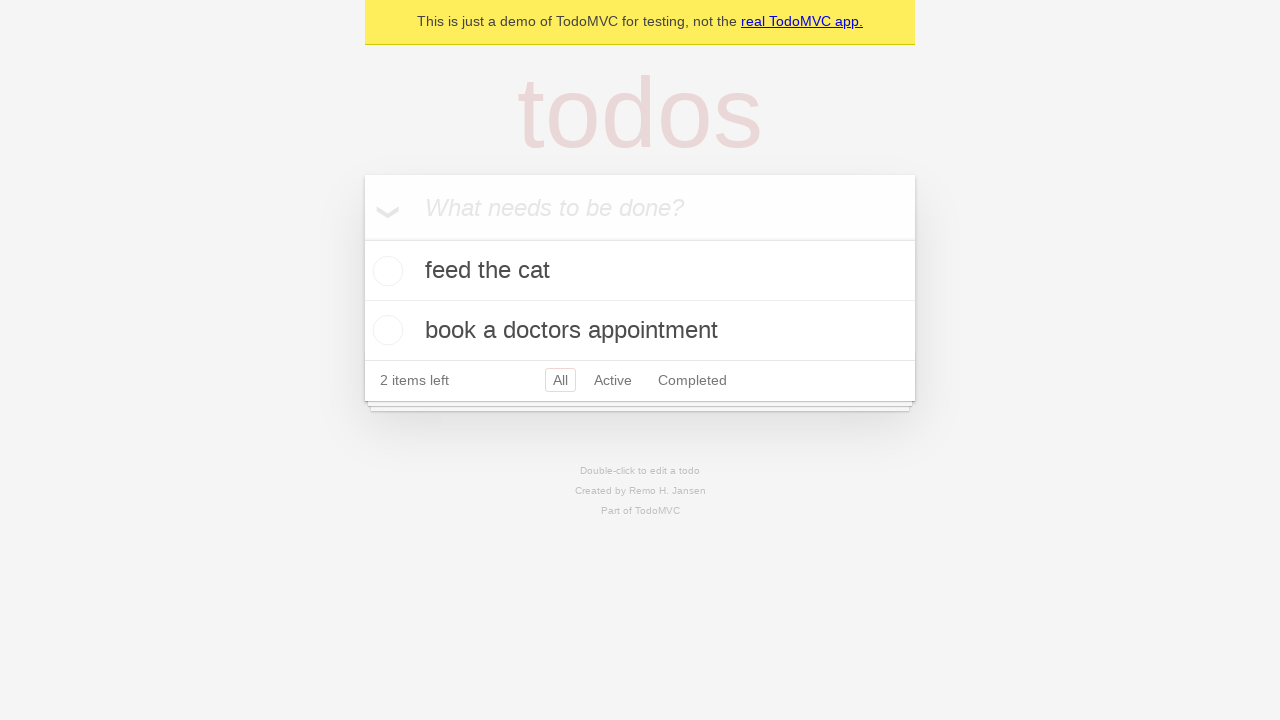

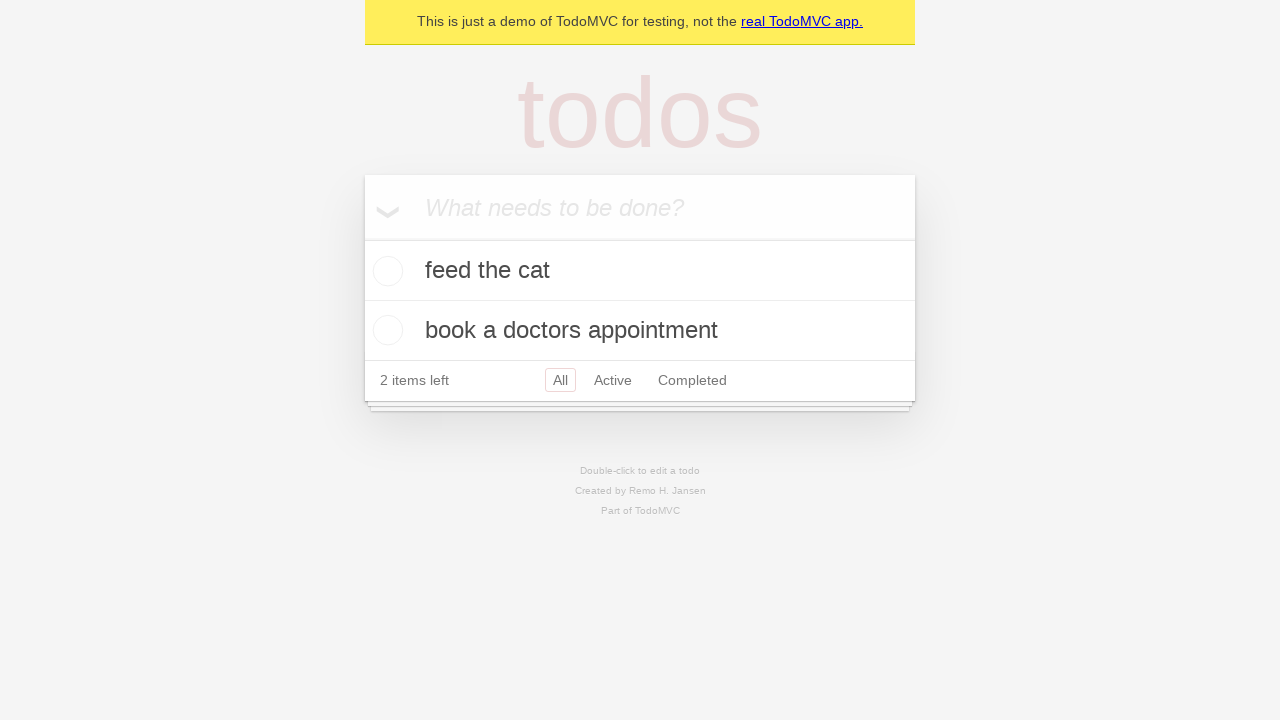